Tests that the Trending link containing the text is visible and clickable

Starting URL: https://mastodon.social

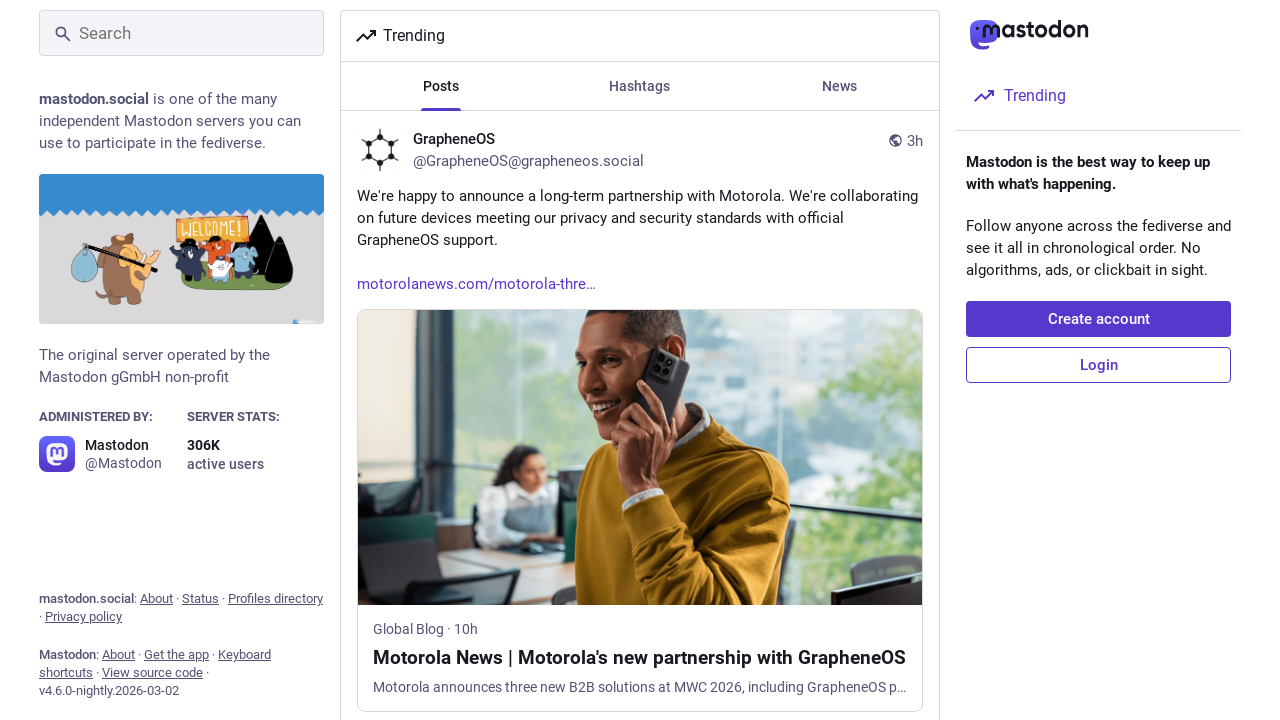

Navigated to https://mastodon.social
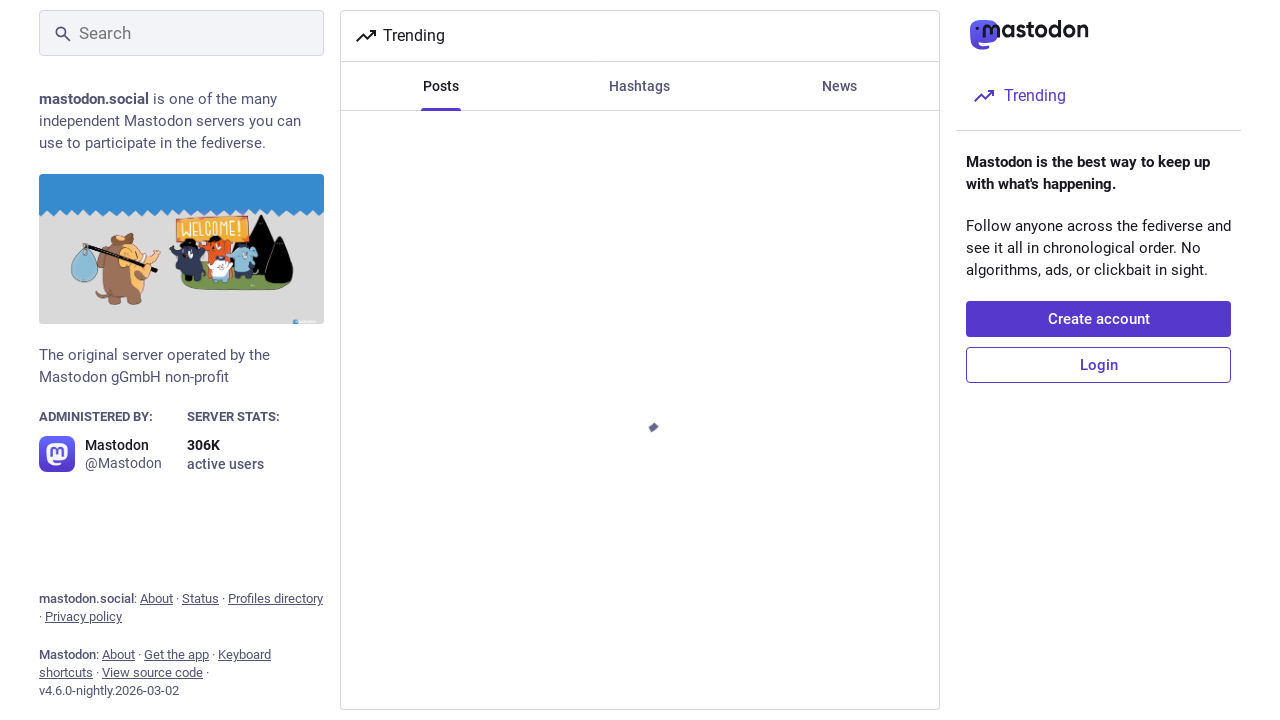

Located Trending link element
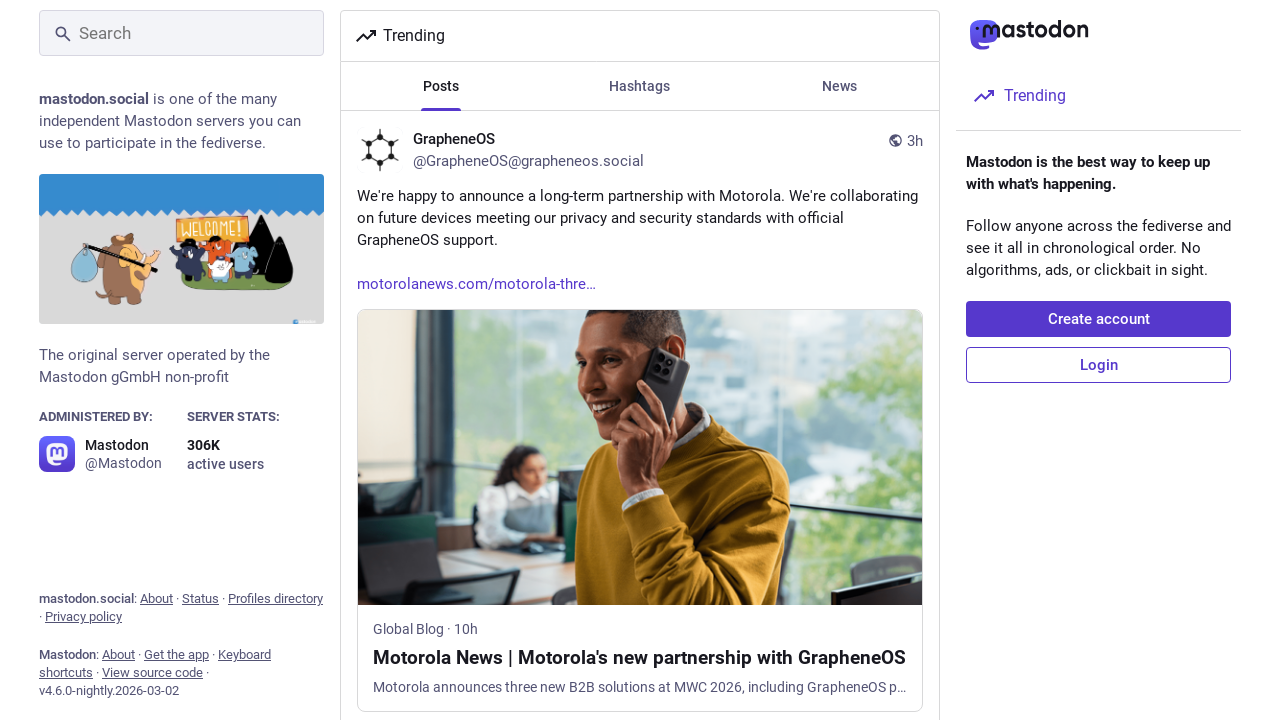

Trending link became visible
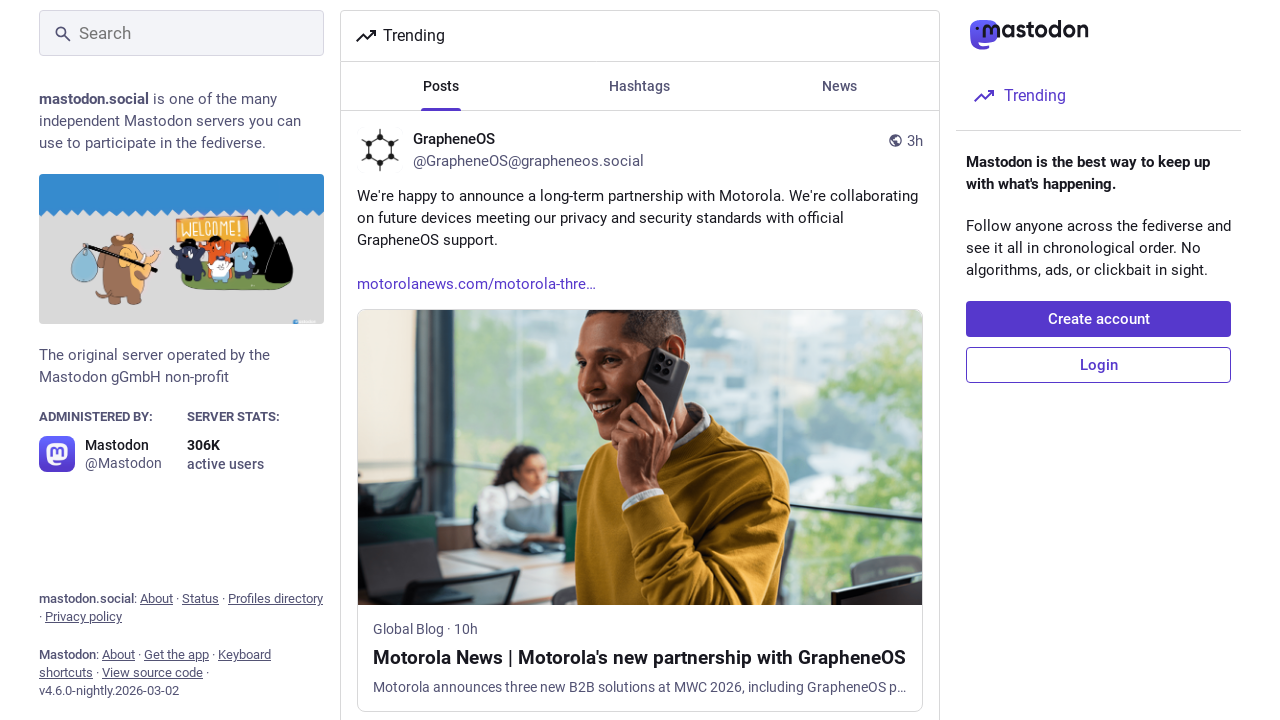

Clicked Trending link at (1035, 96) on span:has-text('Trending')
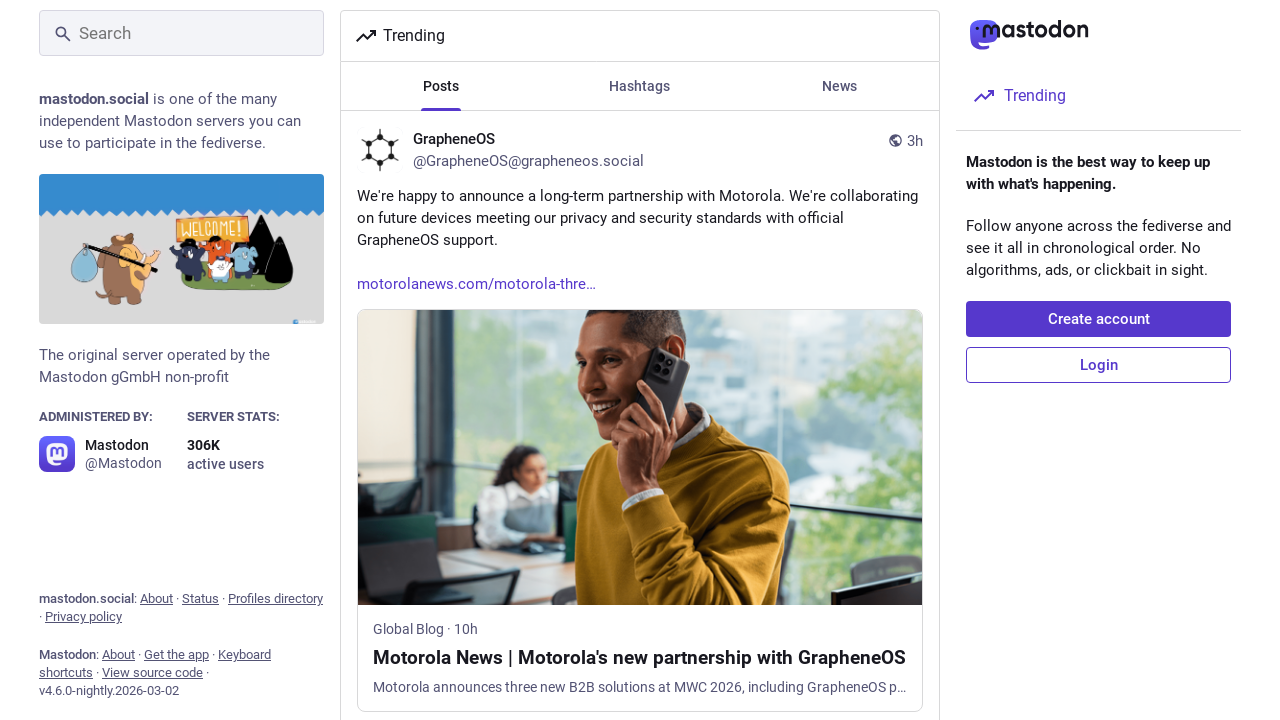

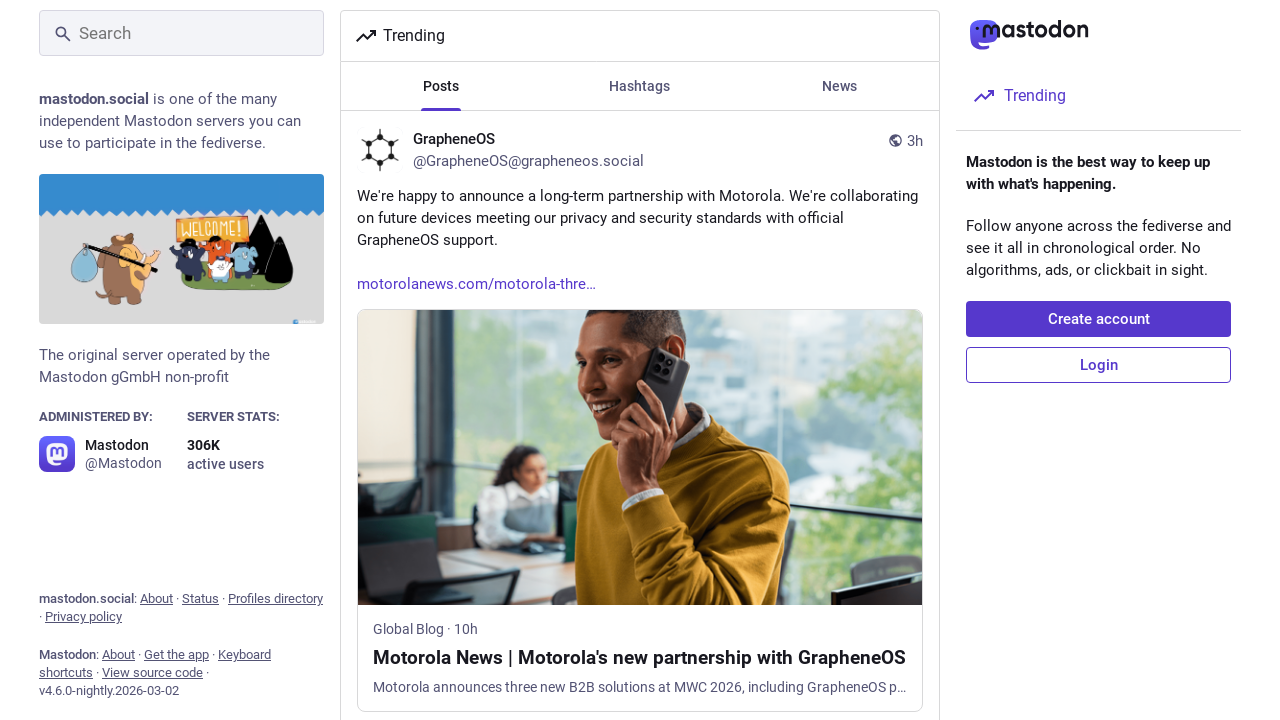